Tests JavaScript prompt alert handling by navigating to the JavaScript Alerts page, triggering a JS prompt, entering text into the prompt, accepting it, and verifying the result message

Starting URL: https://the-internet.herokuapp.com/

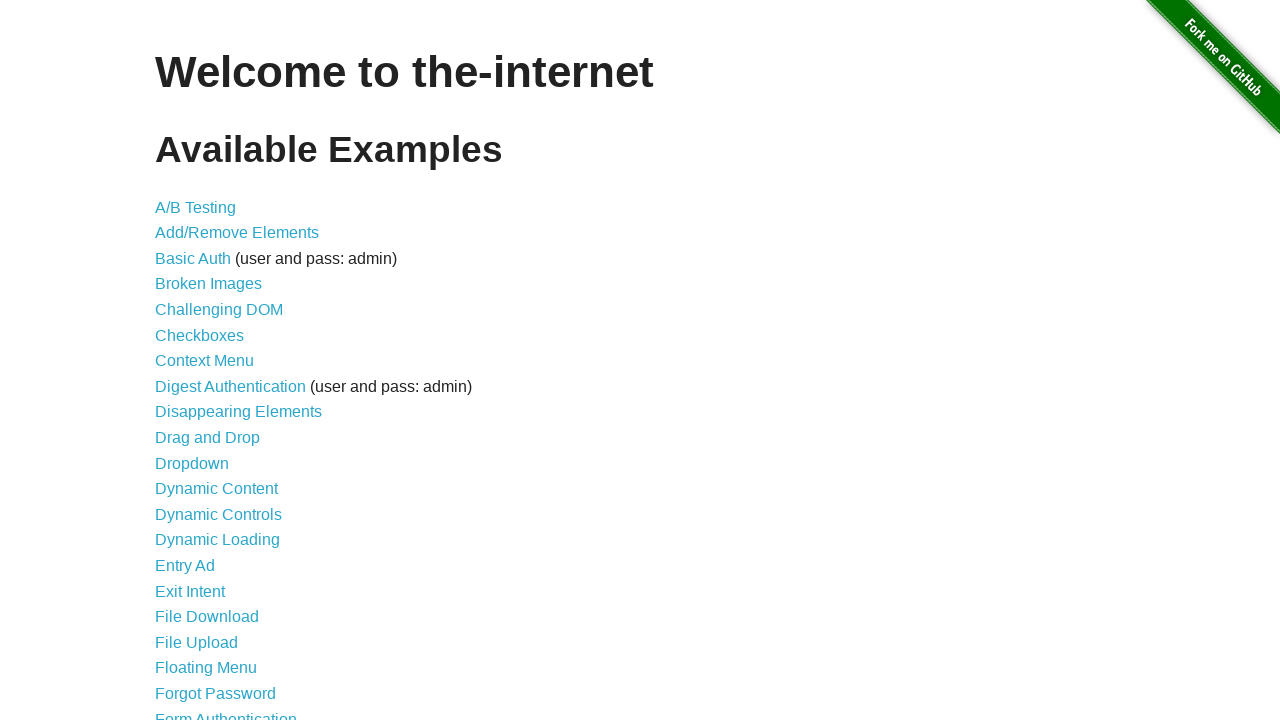

Clicked on JavaScript Alerts link at (214, 361) on text=JavaScript Alerts
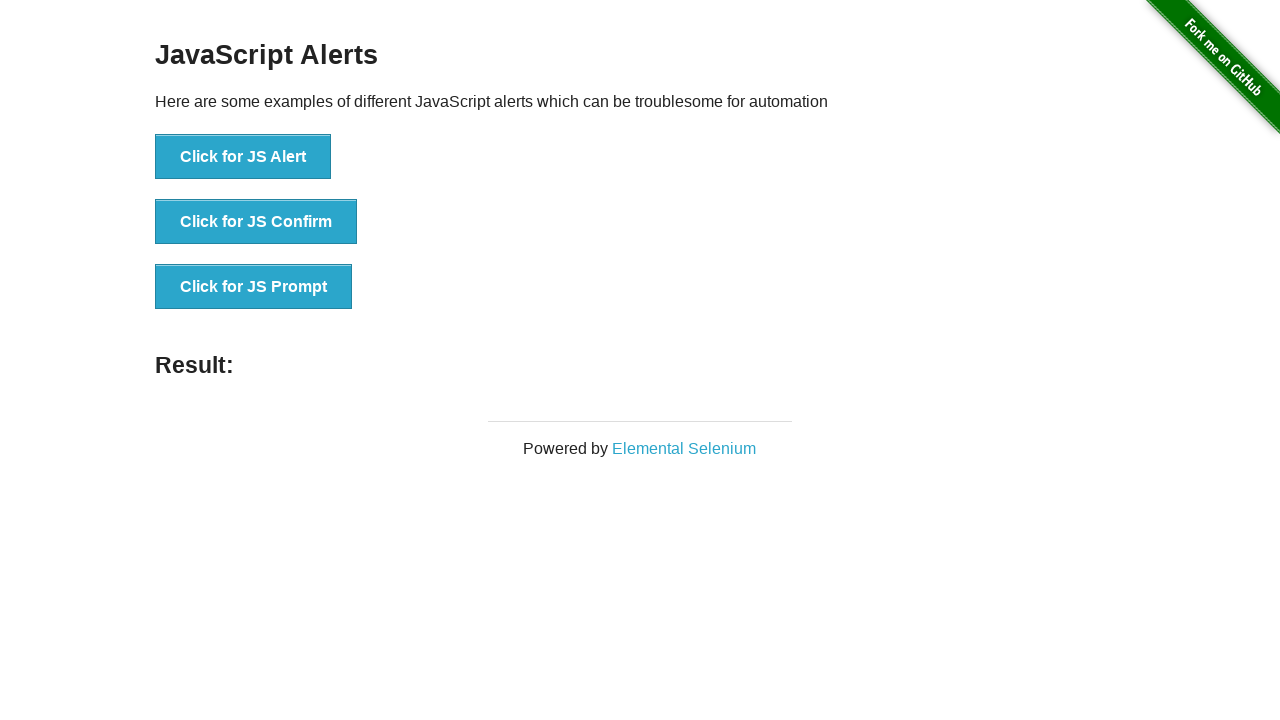

Waited for content section to load
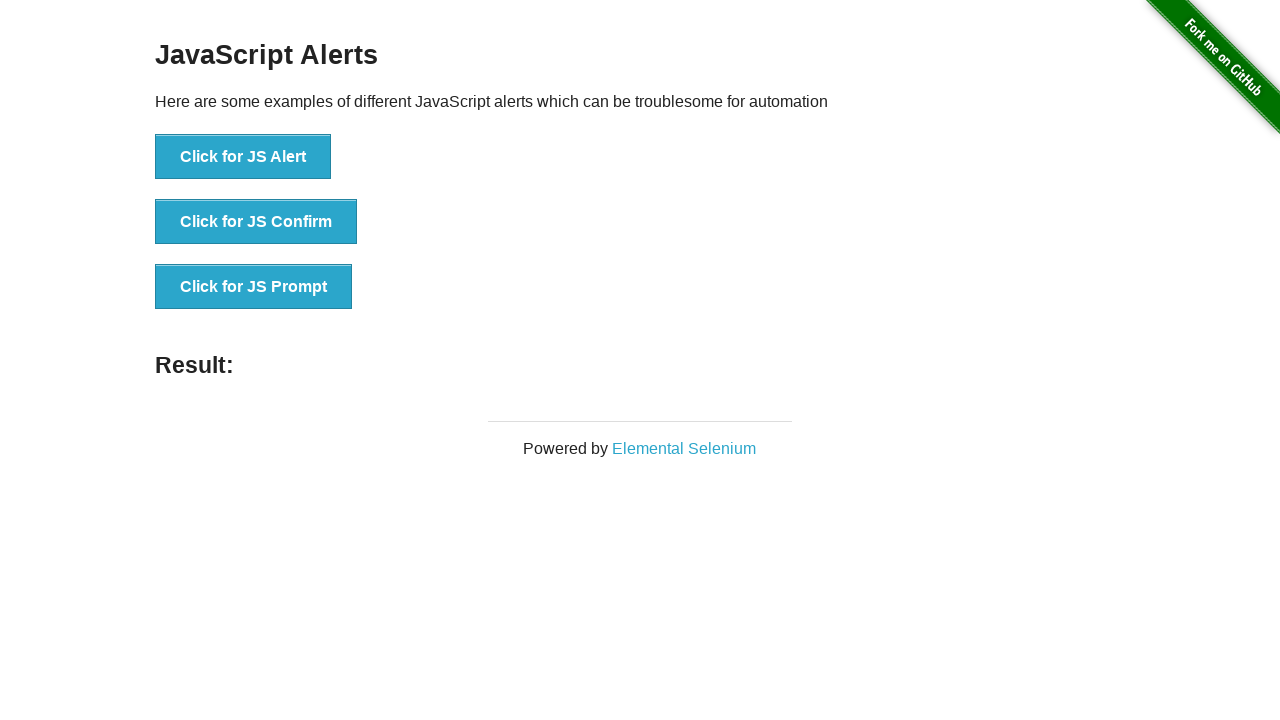

Clicked the JS Prompt button (third button) at (254, 287) on xpath=//*[@id='content']/div/ul/li[3]/button
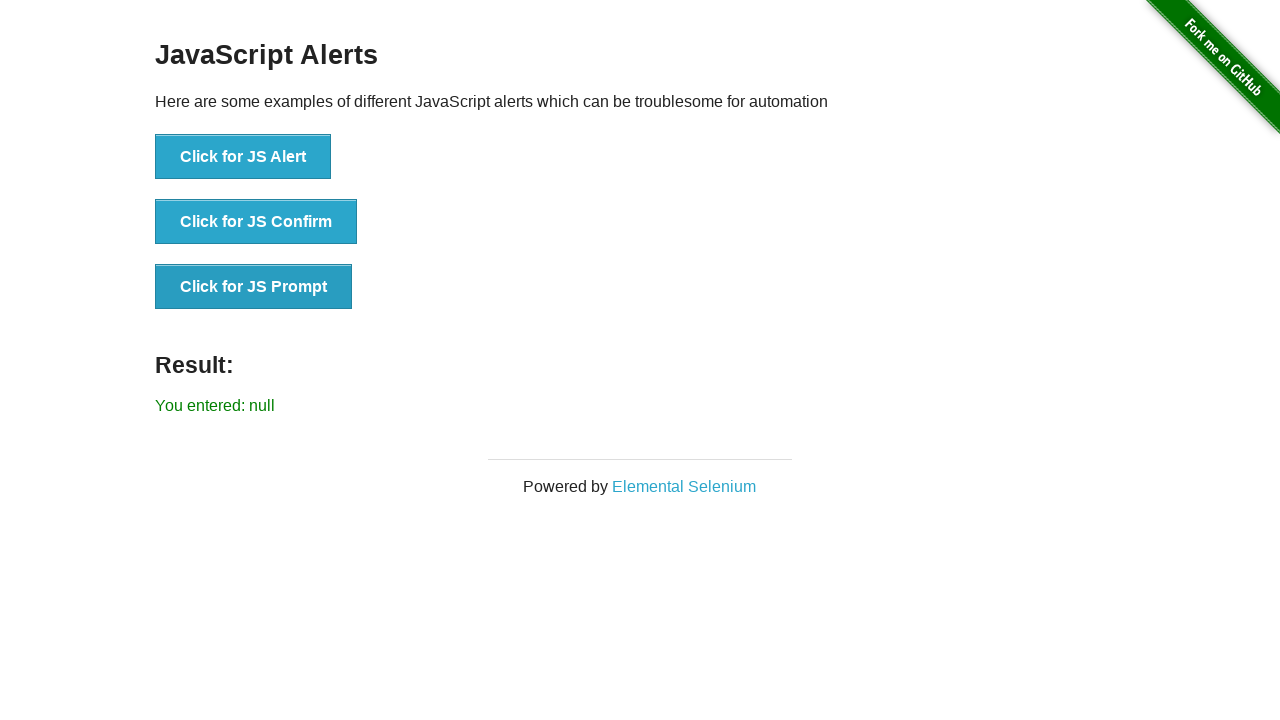

Attached dialog handler to accept prompt with 'Test Data'
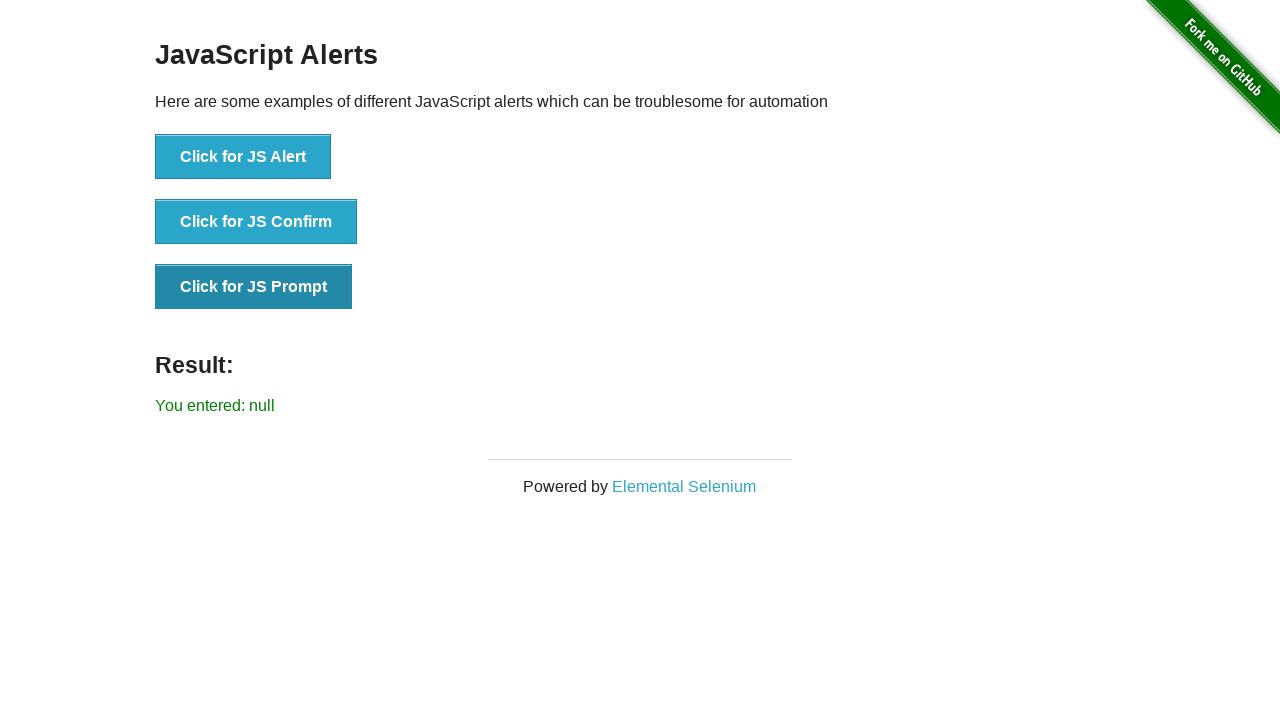

Clicked JS Prompt button to trigger dialog at (254, 287) on button:has-text('Click for JS Prompt')
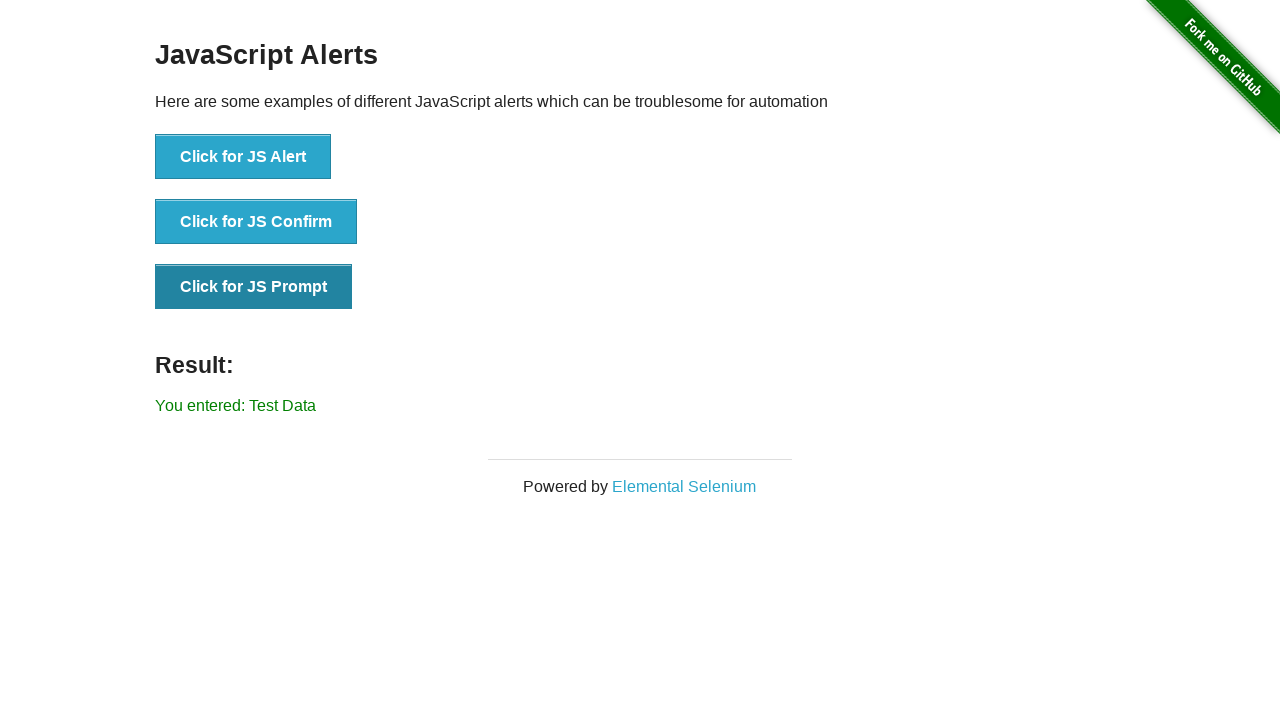

Waited for result message to appear
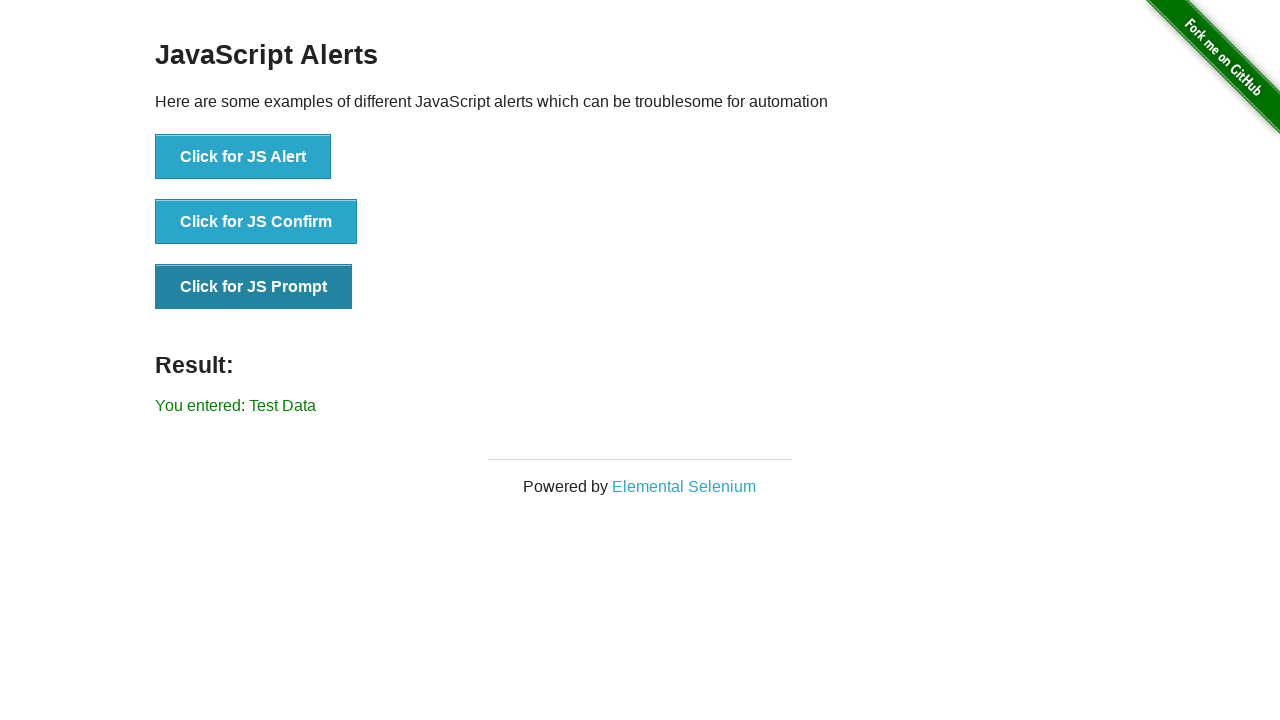

Retrieved result text content
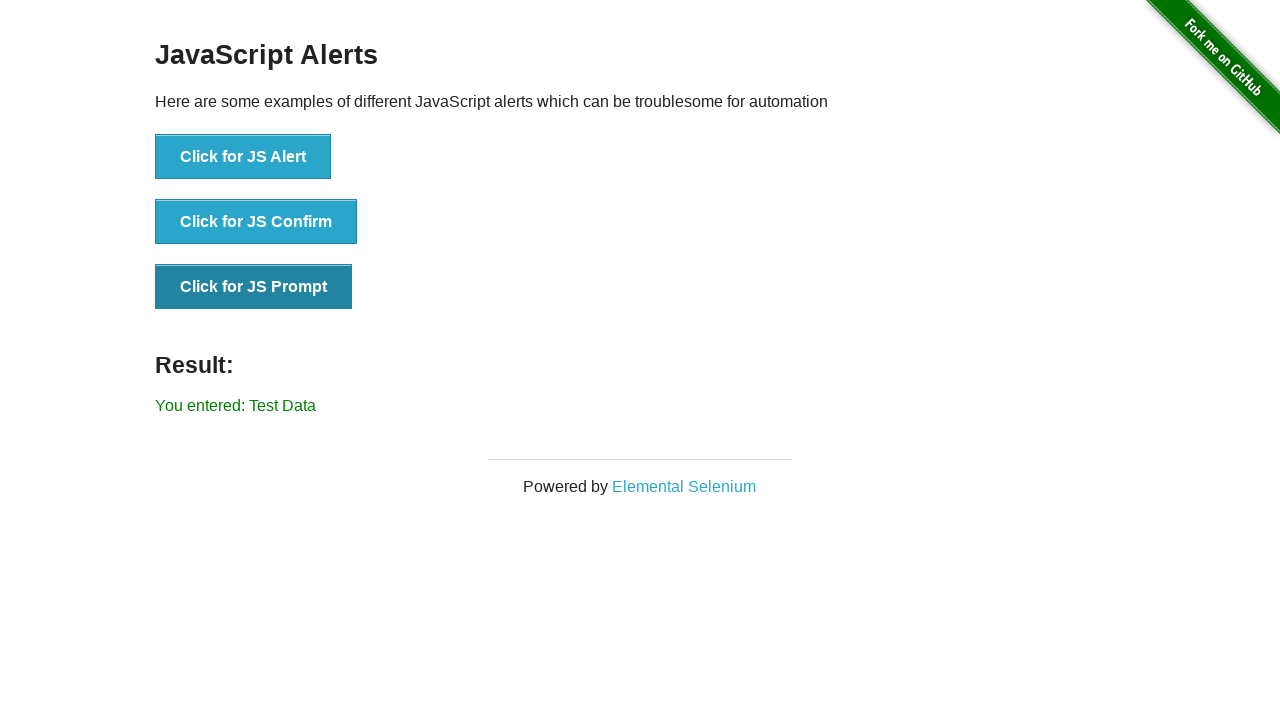

Verified result message equals 'You entered: Test Data'
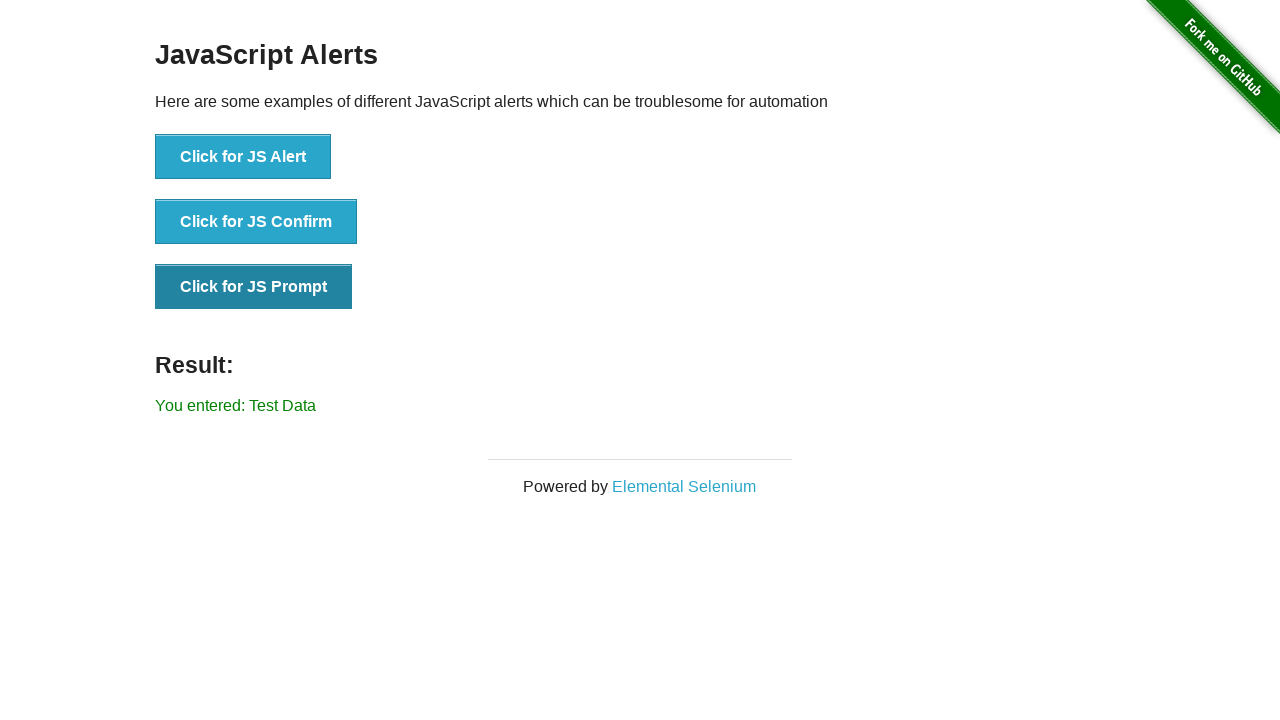

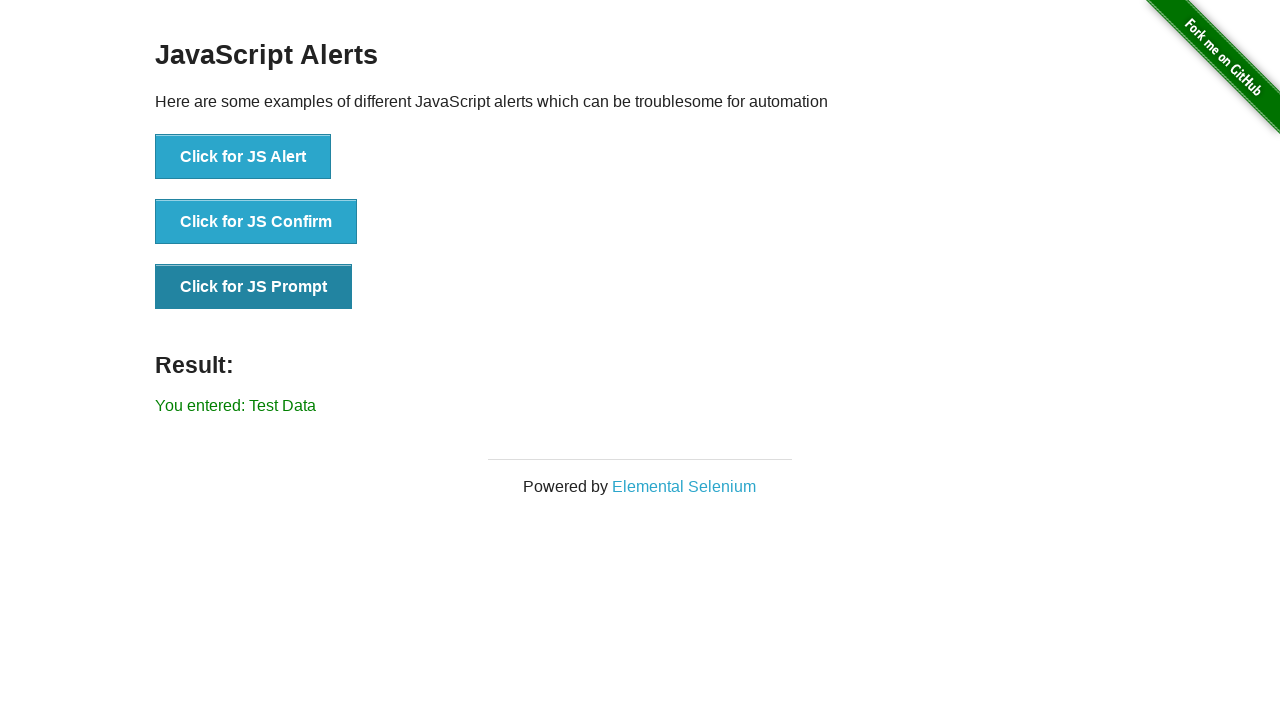